Tests dropdown functionality by opening a passenger selection dropdown, incrementing the adult passenger count 4 times using a loop, and then closing the dropdown

Starting URL: https://rahulshettyacademy.com/dropdownsPractise/

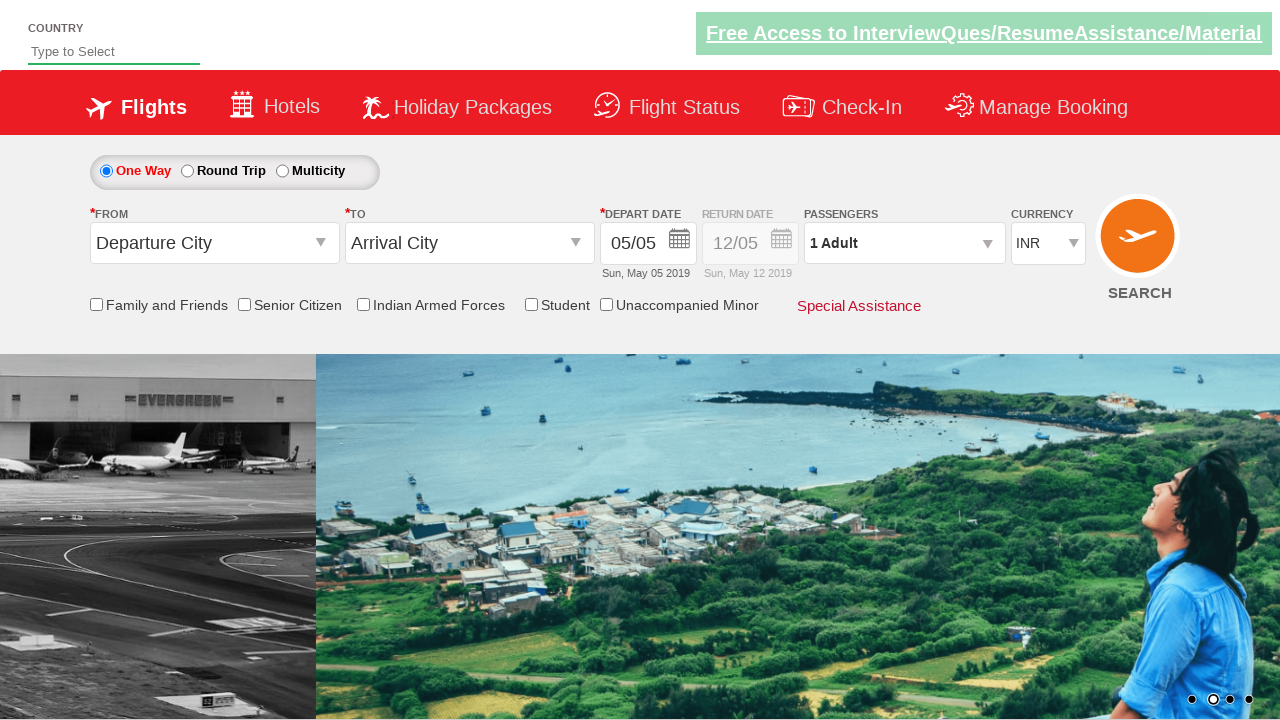

Opened passenger selection dropdown at (904, 243) on #divpaxinfo
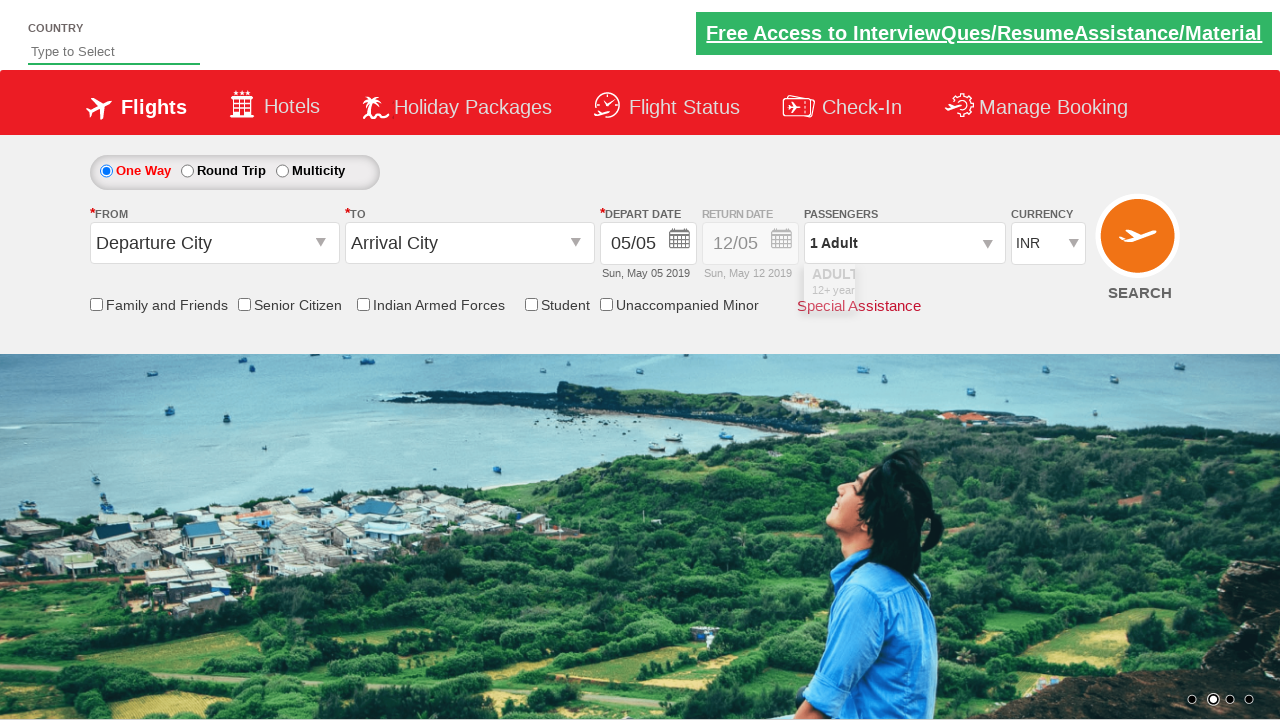

Waited for dropdown to be visible
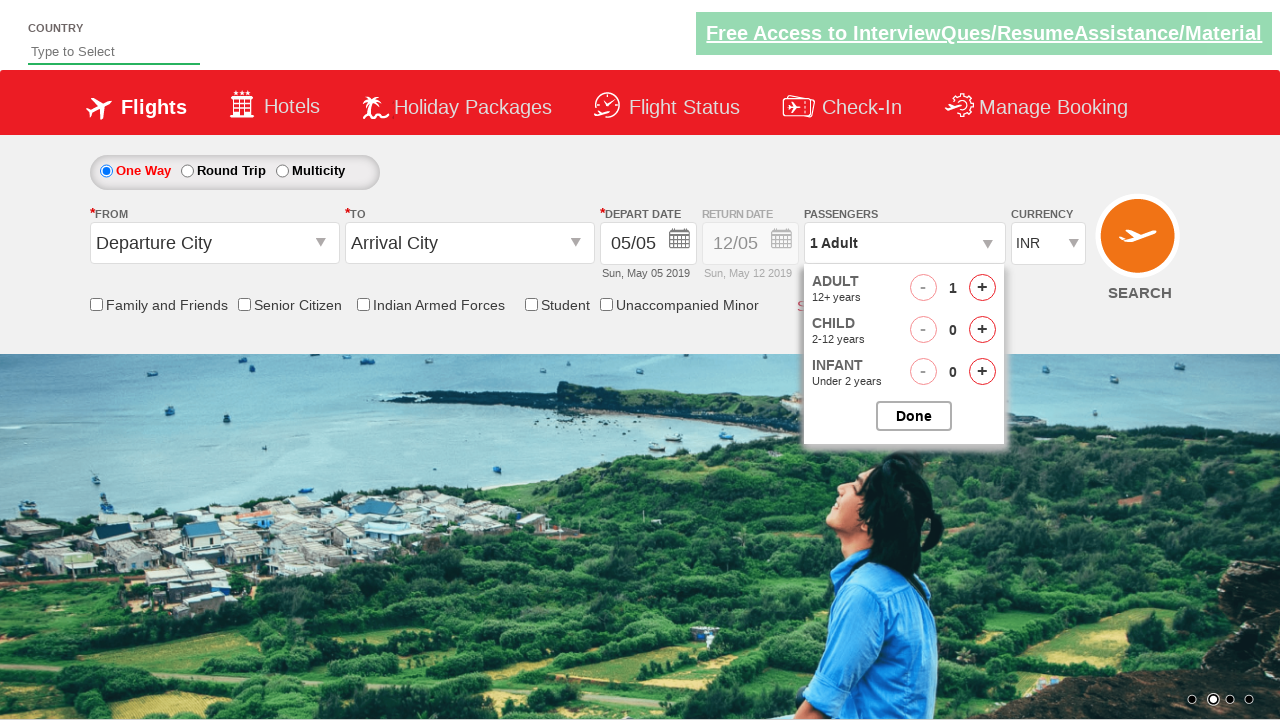

Incremented adult passenger count (iteration 1/4) at (982, 288) on #hrefIncAdt
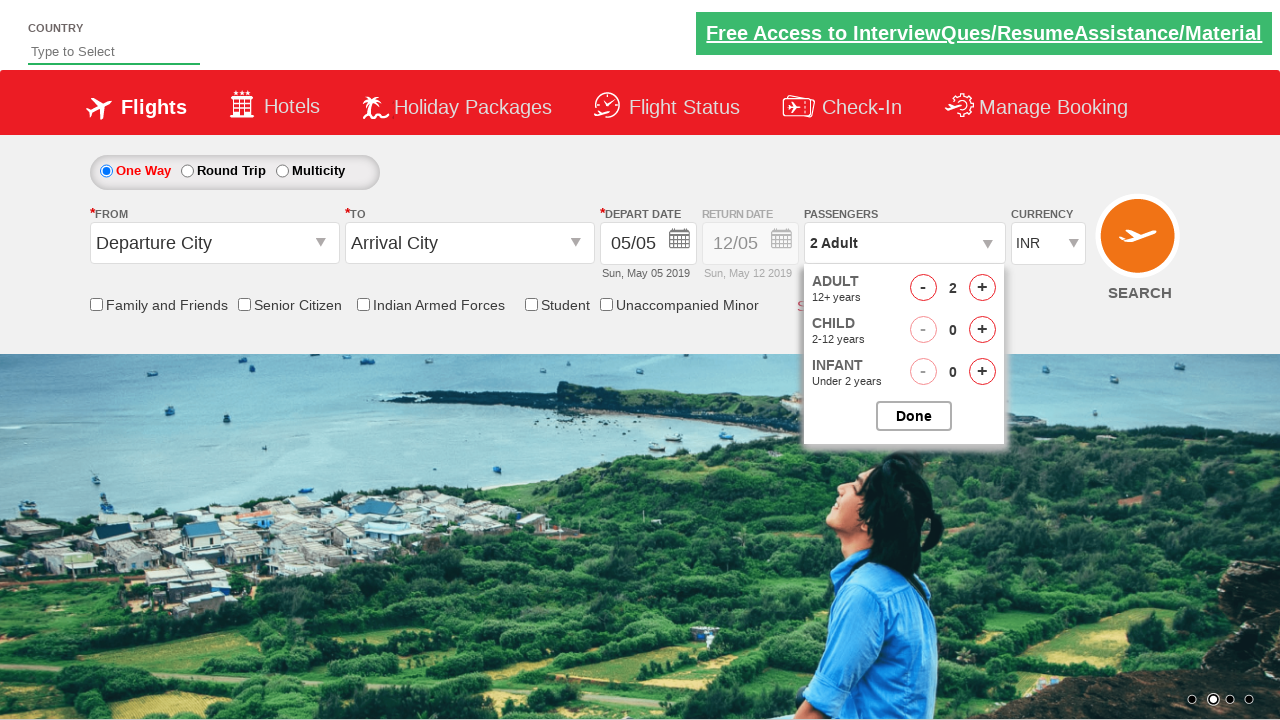

Incremented adult passenger count (iteration 2/4) at (982, 288) on #hrefIncAdt
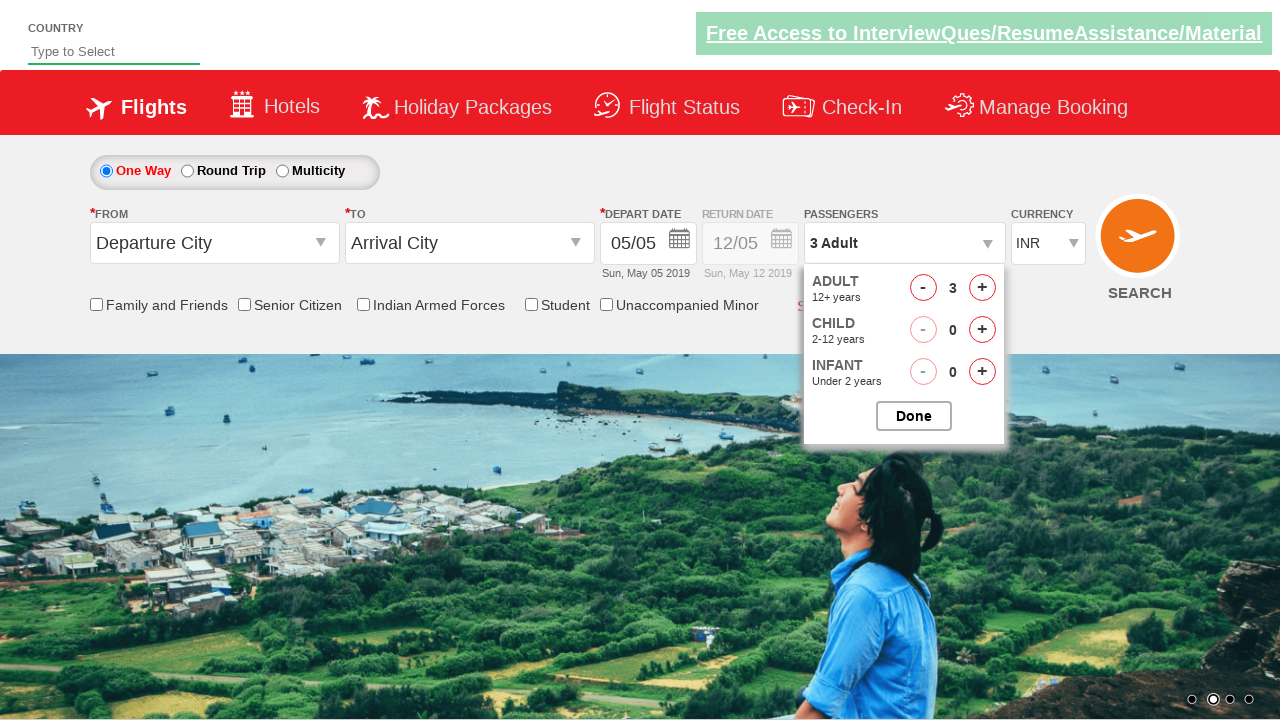

Incremented adult passenger count (iteration 3/4) at (982, 288) on #hrefIncAdt
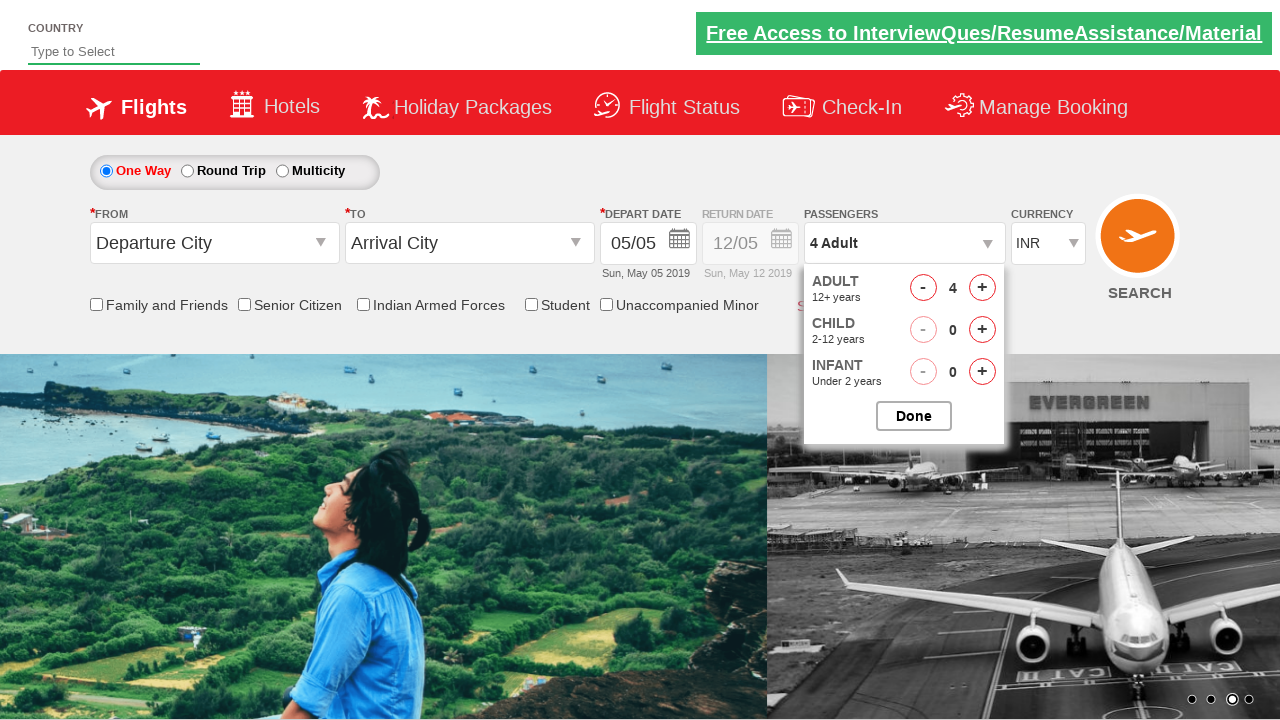

Incremented adult passenger count (iteration 4/4) at (982, 288) on #hrefIncAdt
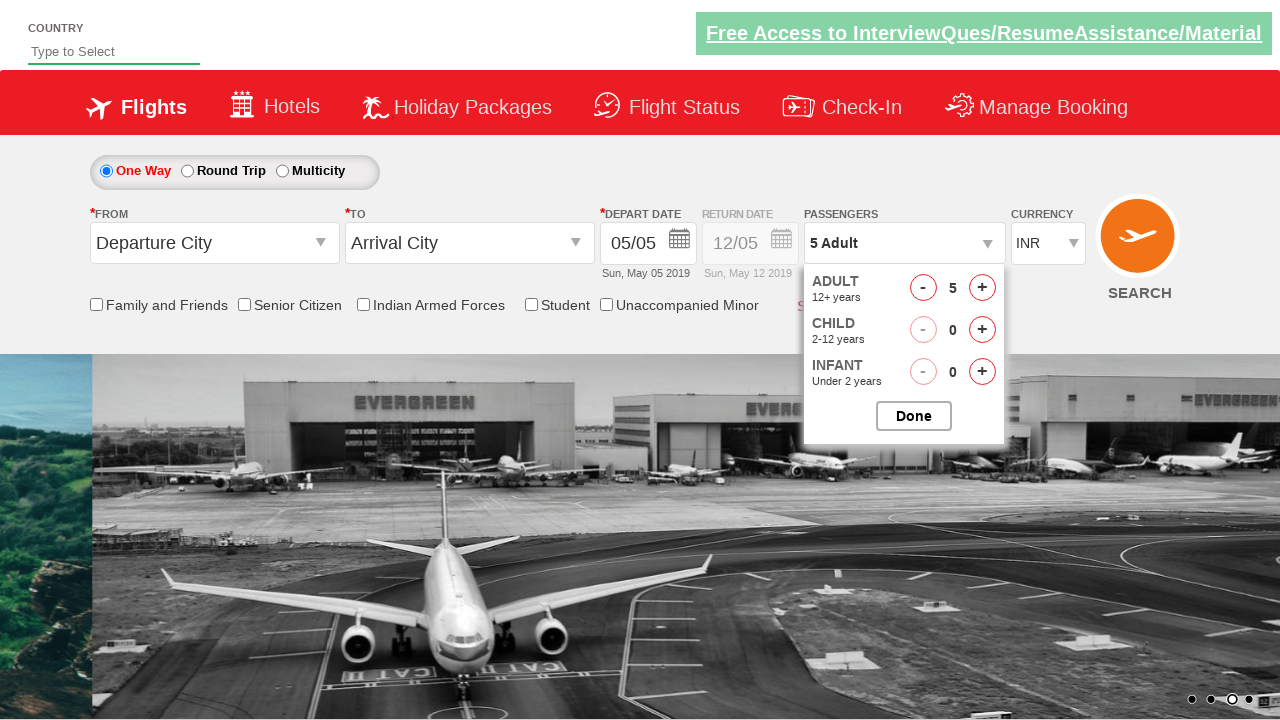

Retrieved passenger information text
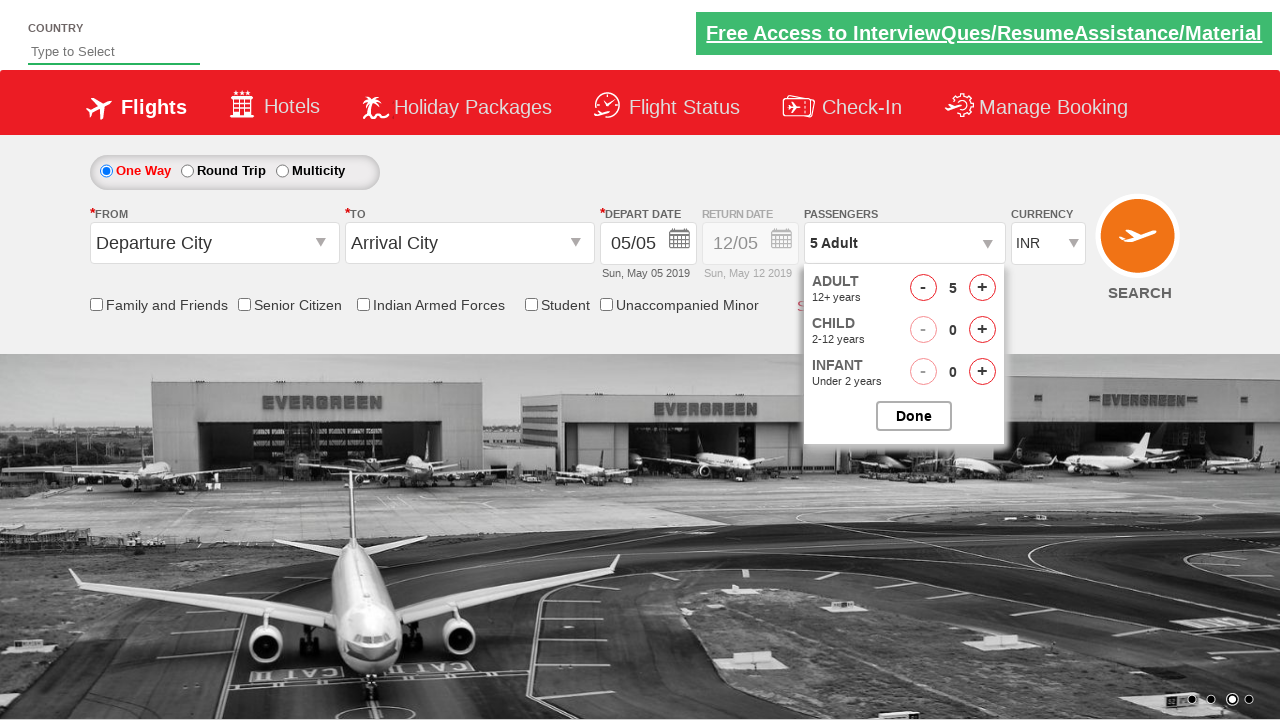

Closed passenger selection dropdown at (914, 416) on #btnclosepaxoption
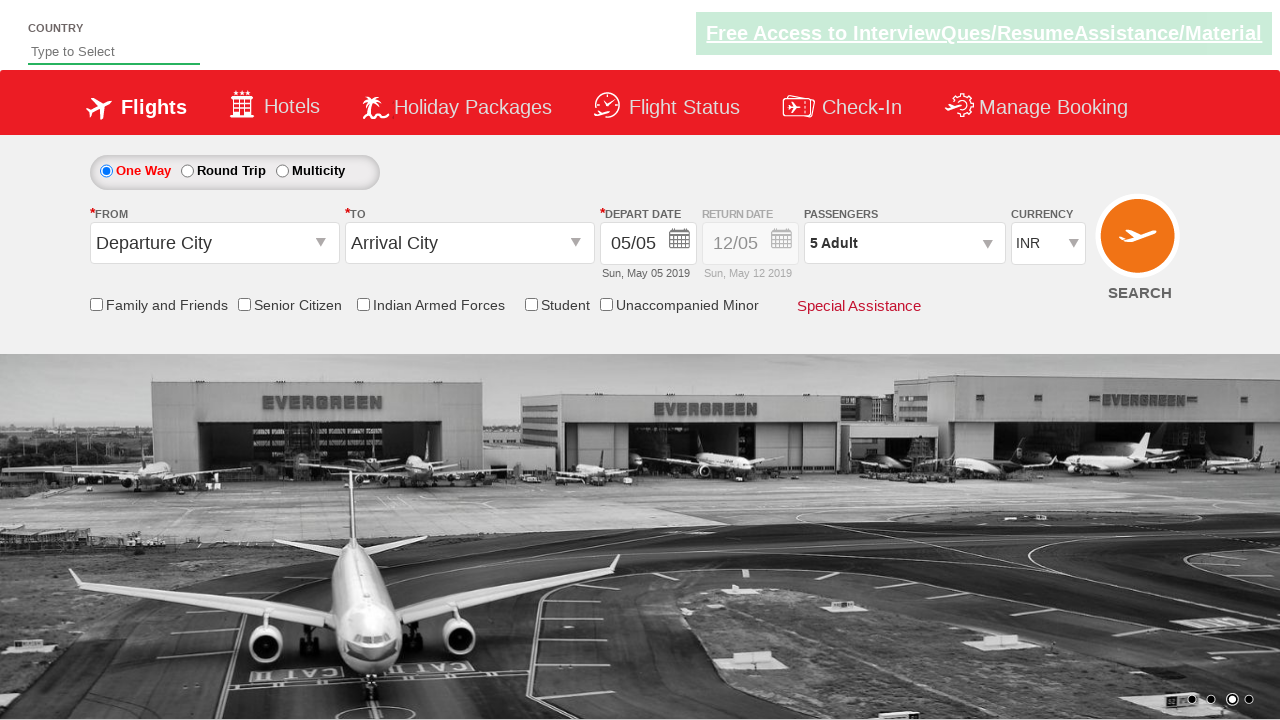

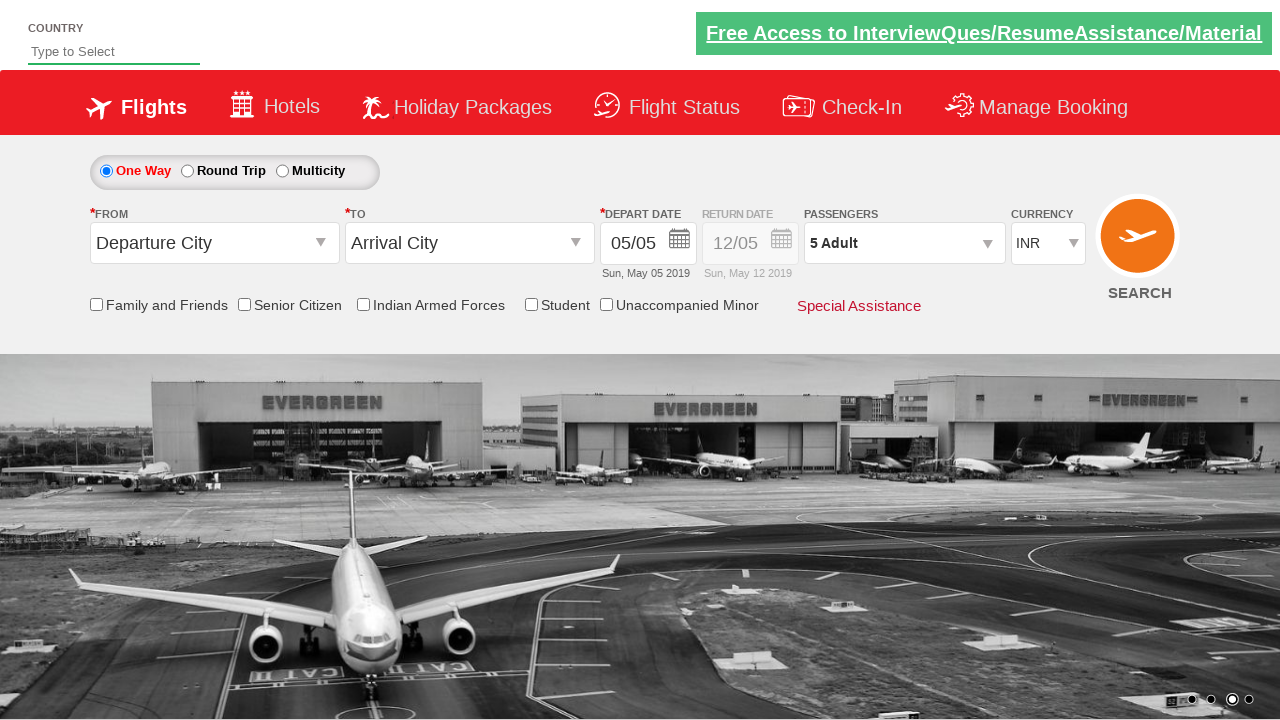